Tests jQuery UI selectable functionality by selecting multiple items using Ctrl+click keyboard and mouse interactions

Starting URL: https://jqueryui.com/selectable/

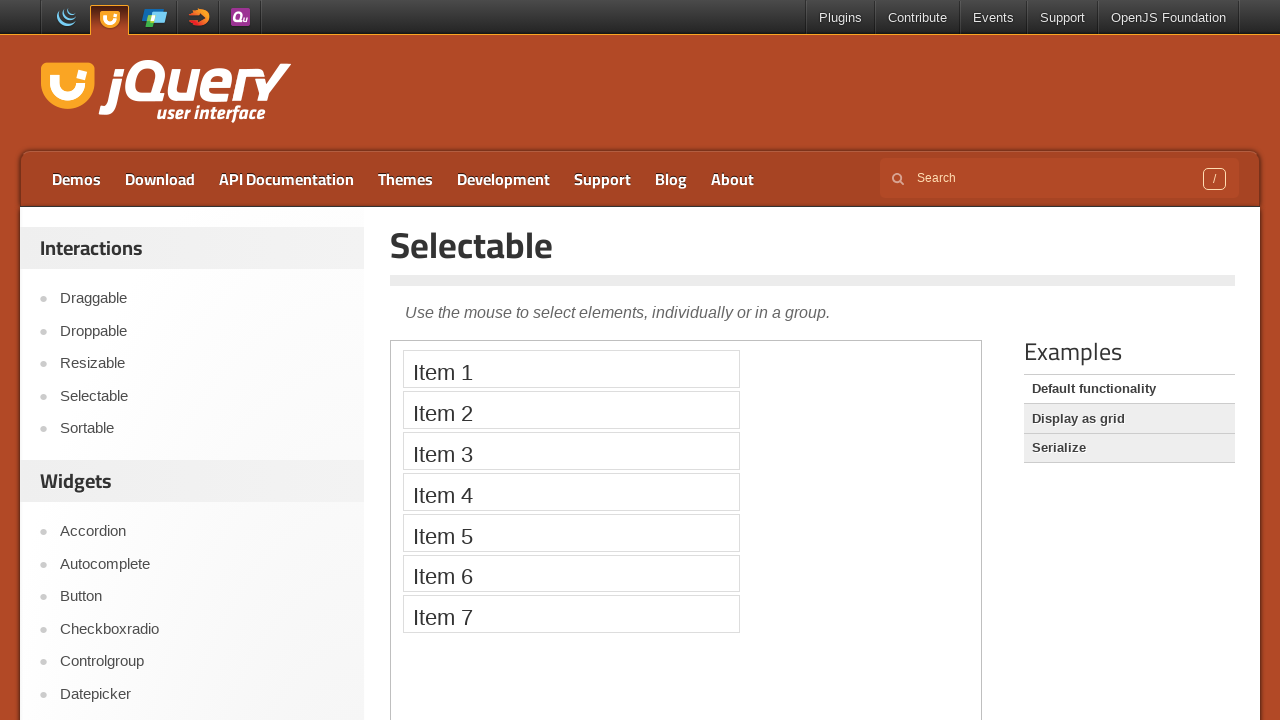

Located the iframe containing the selectable demo
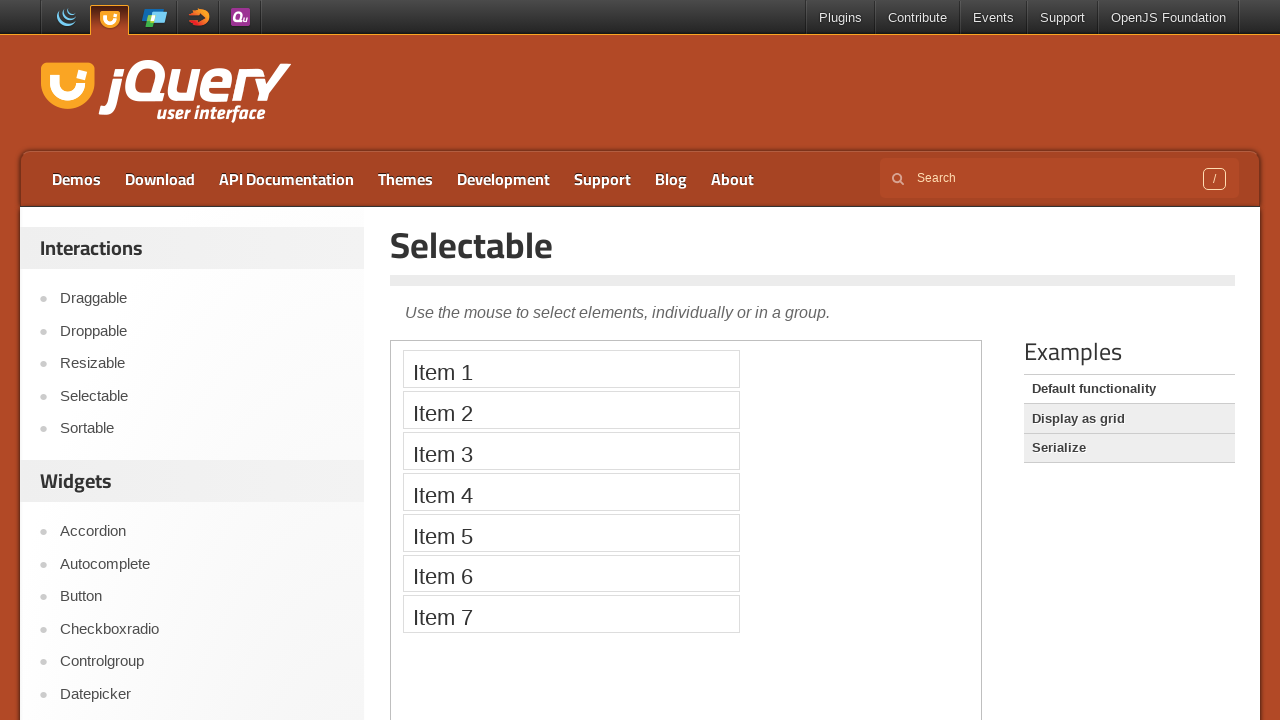

Located Item 1 in the selectable list
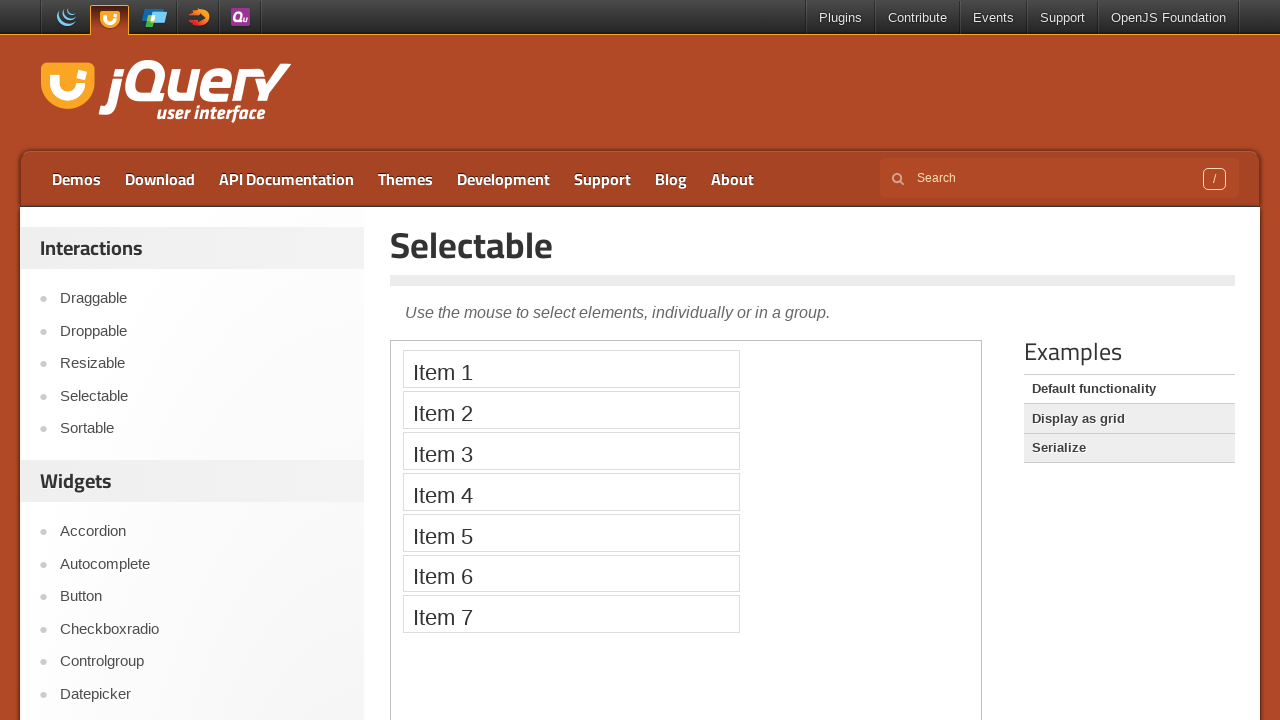

Located Item 2 in the selectable list
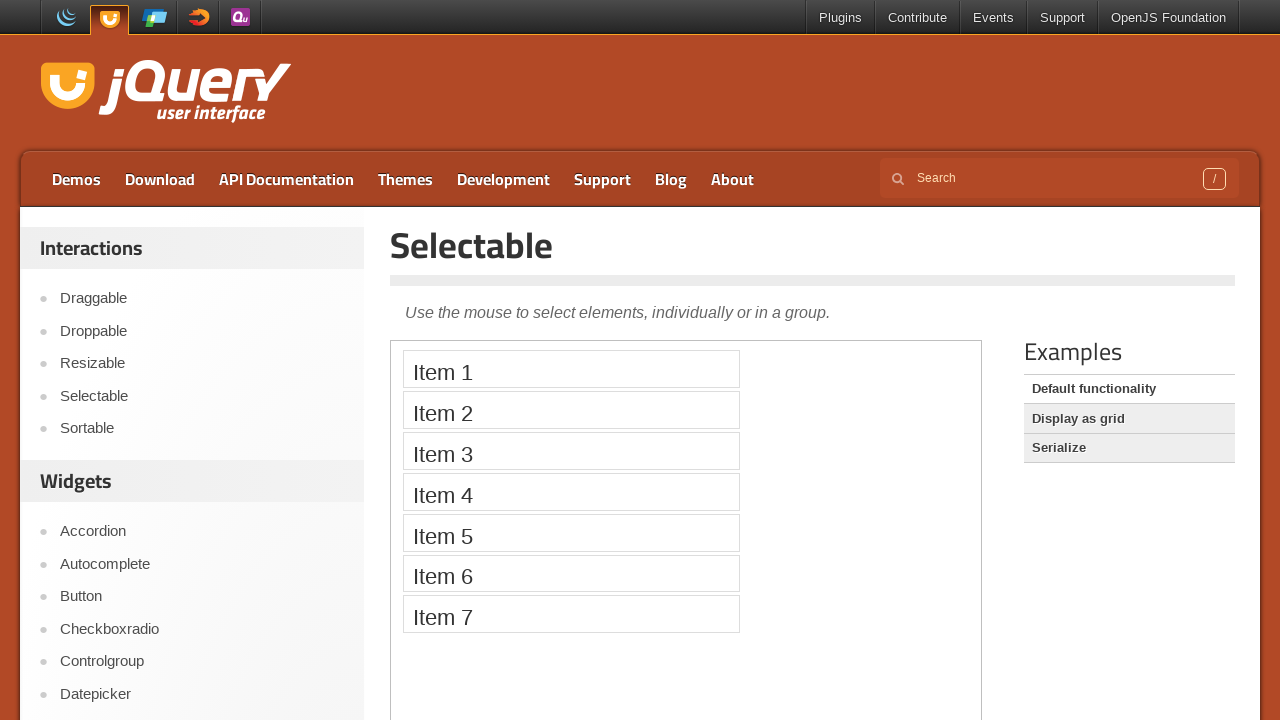

Located Item 3 in the selectable list
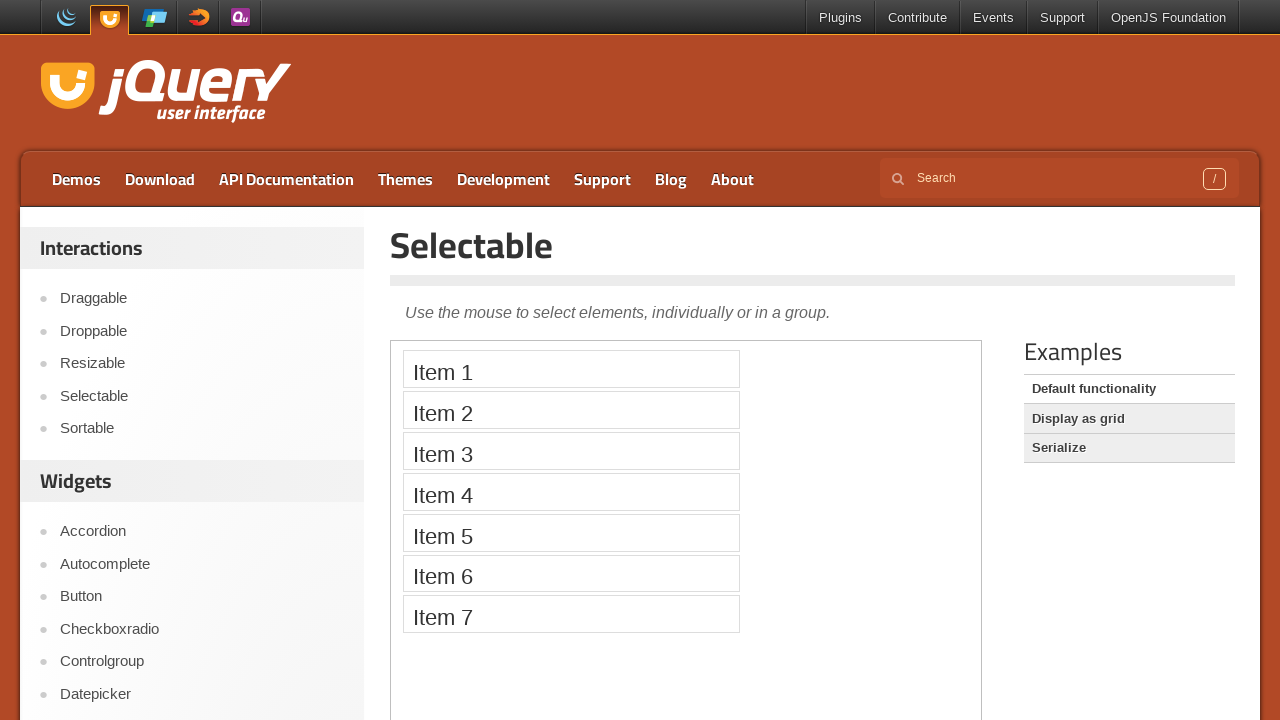

Located Item 4 in the selectable list
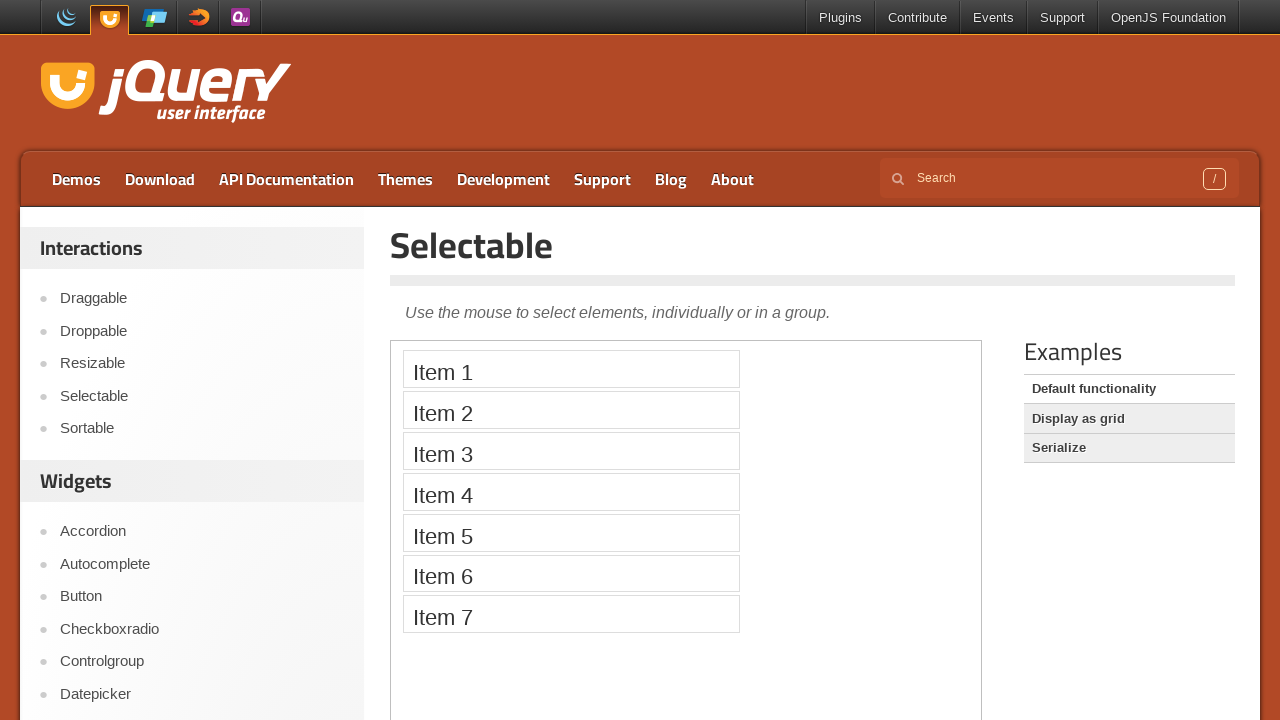

Located Item 5 in the selectable list
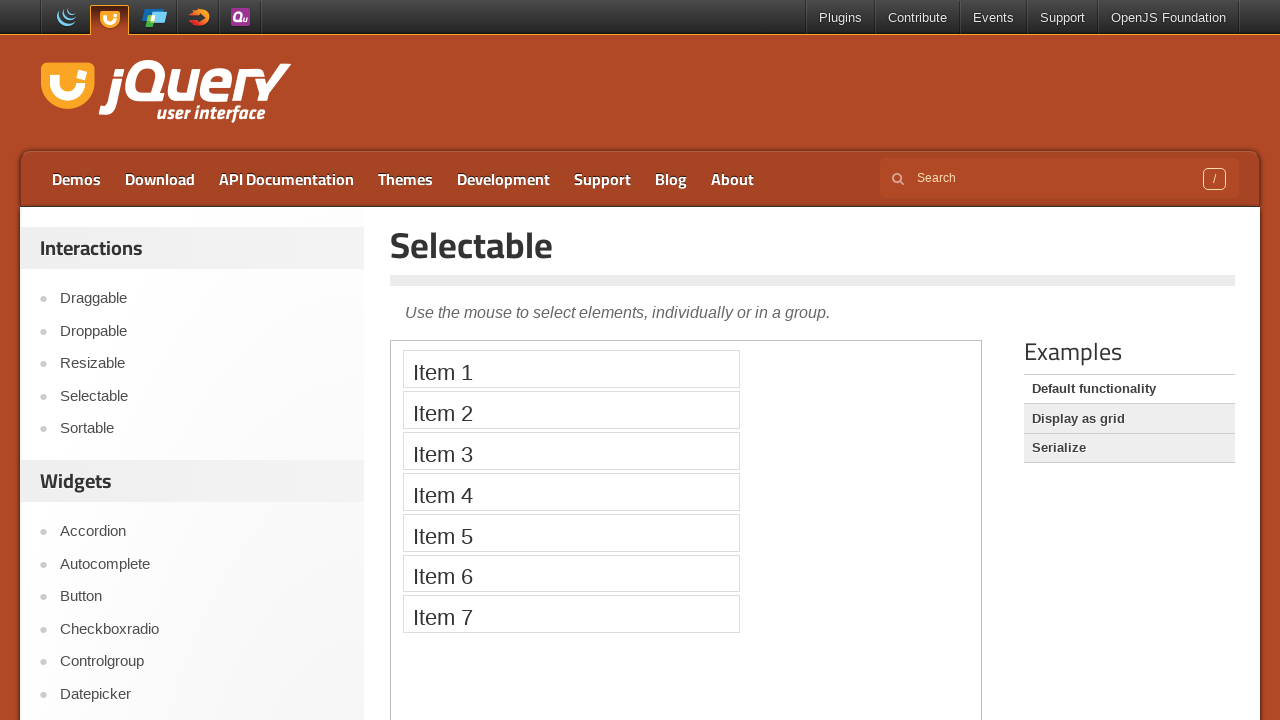

Located Item 6 in the selectable list
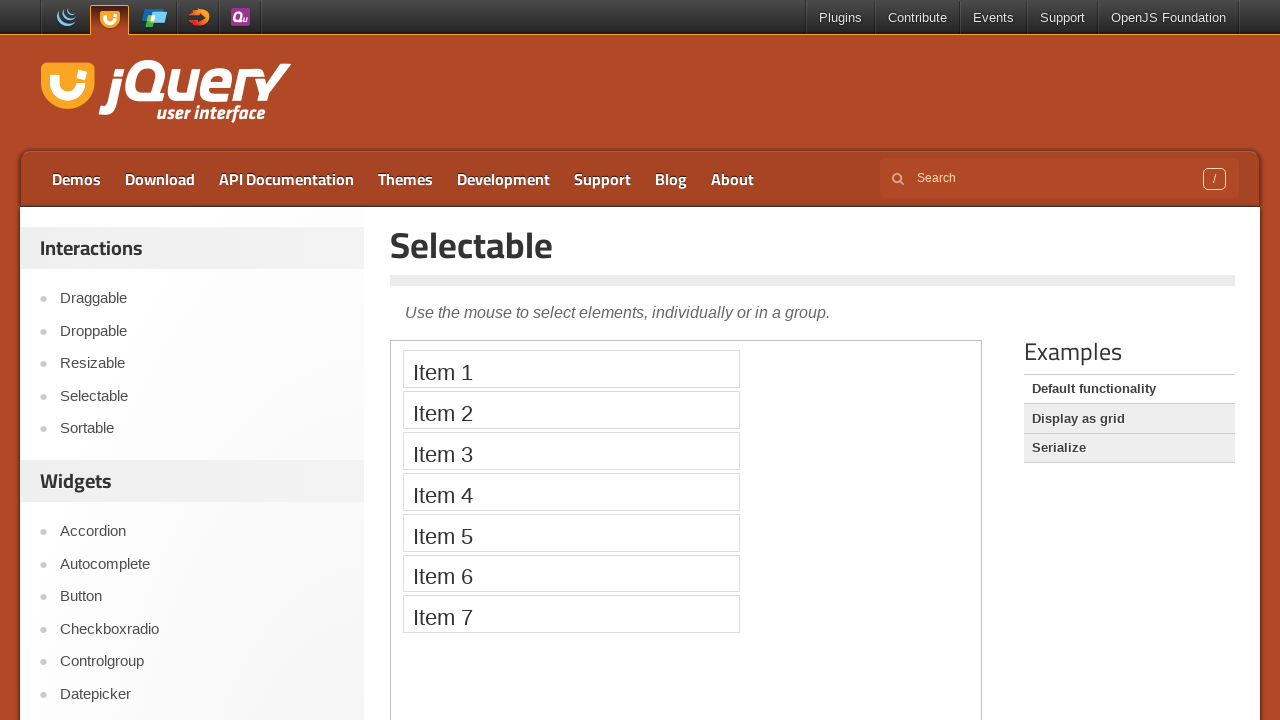

Pressed Control key down for multi-selection
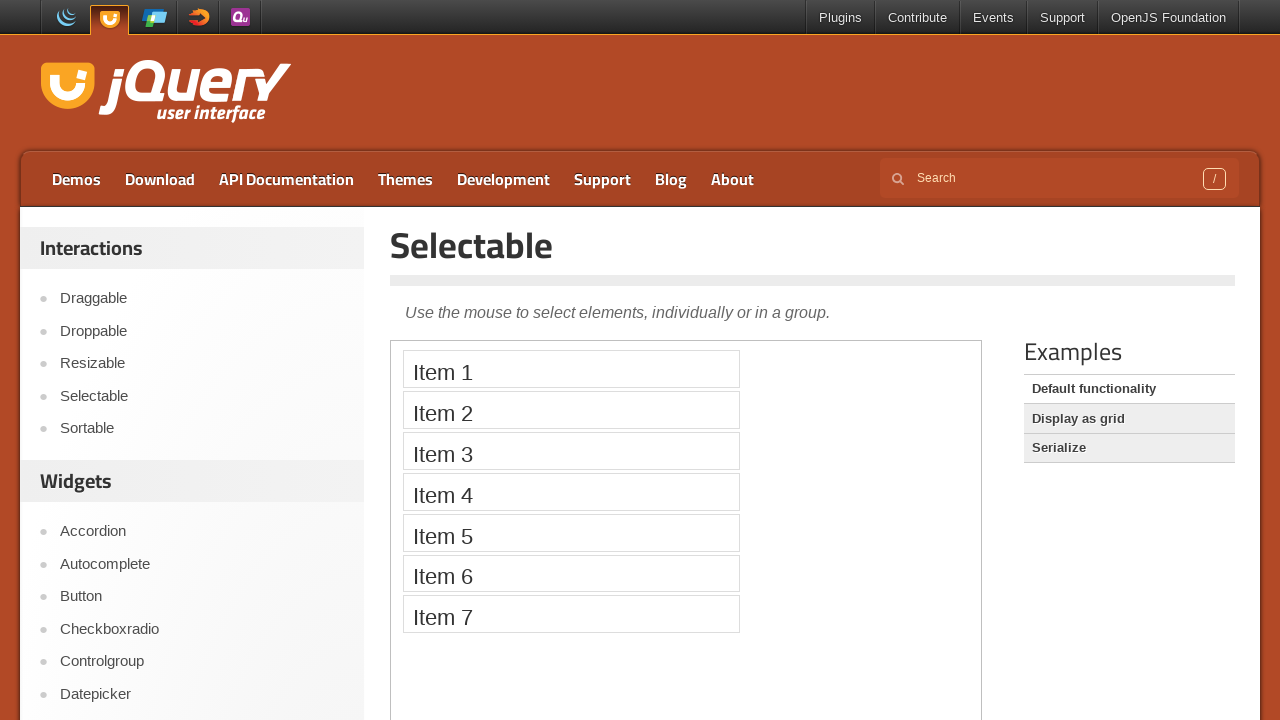

Clicked Item 1 while holding Control at (571, 369) on iframe >> nth=0 >> internal:control=enter-frame >> xpath=//li[text()='Item 1']
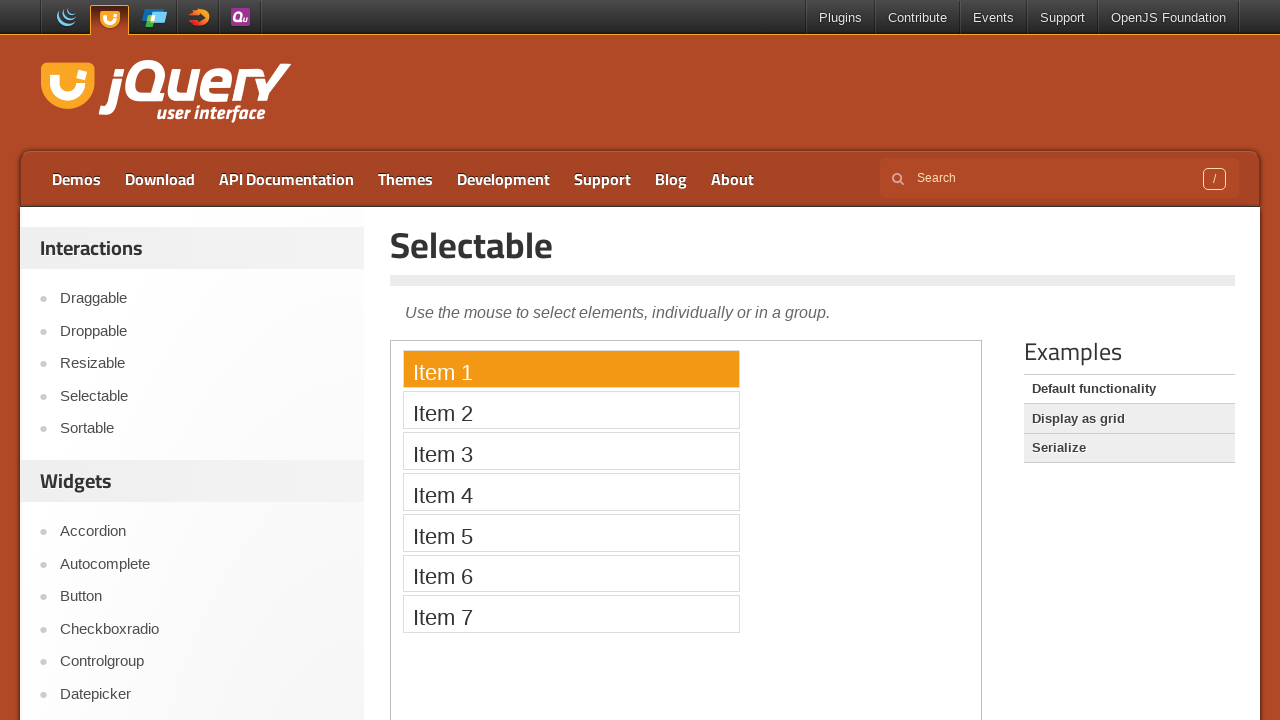

Clicked Item 2 while holding Control at (571, 410) on iframe >> nth=0 >> internal:control=enter-frame >> xpath=//li[text()='Item 2']
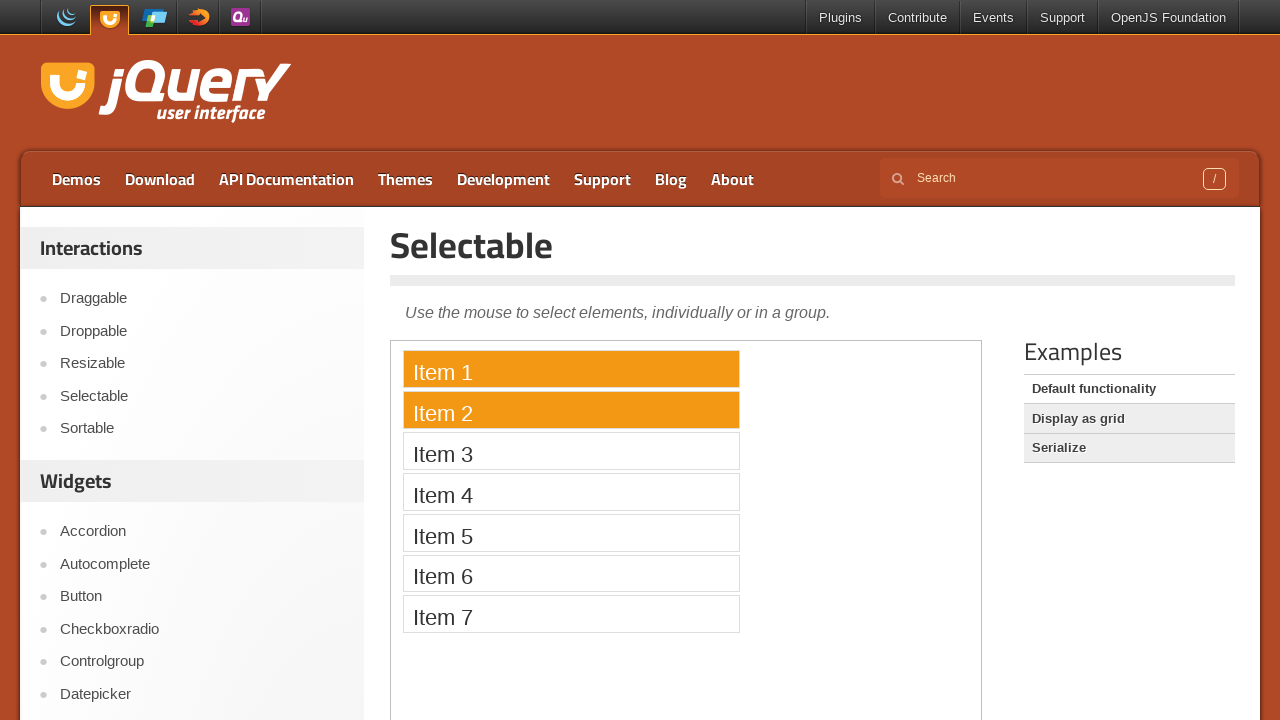

Clicked Item 3 while holding Control at (571, 451) on iframe >> nth=0 >> internal:control=enter-frame >> xpath=//li[text()='Item 3']
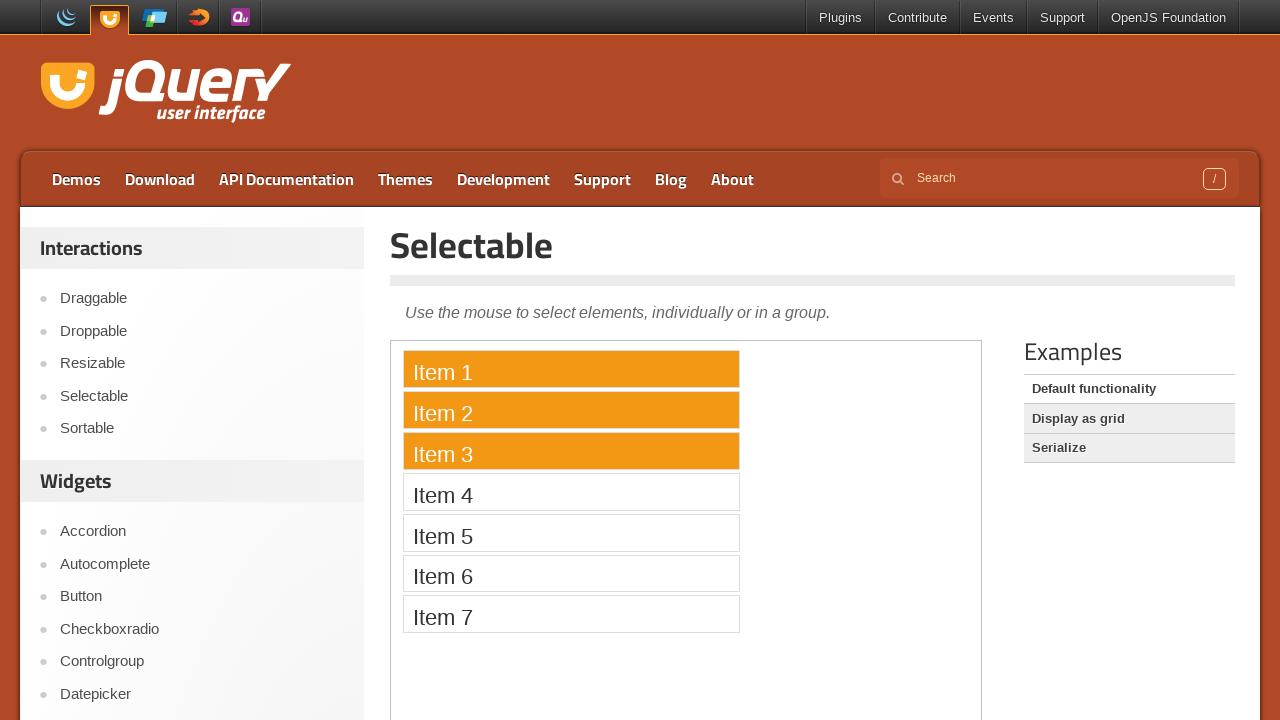

Clicked Item 4 while holding Control at (571, 492) on iframe >> nth=0 >> internal:control=enter-frame >> xpath=//li[text()='Item 4']
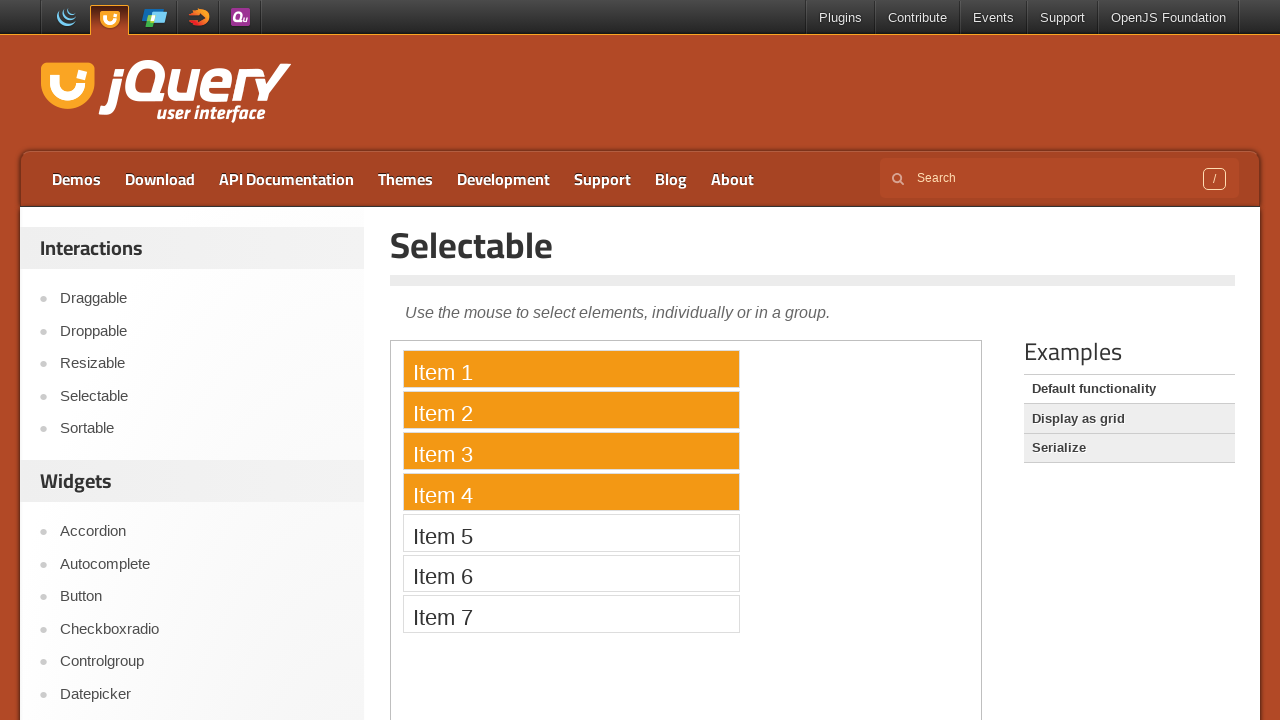

Clicked Item 5 while holding Control at (571, 532) on iframe >> nth=0 >> internal:control=enter-frame >> xpath=//li[text()='Item 5']
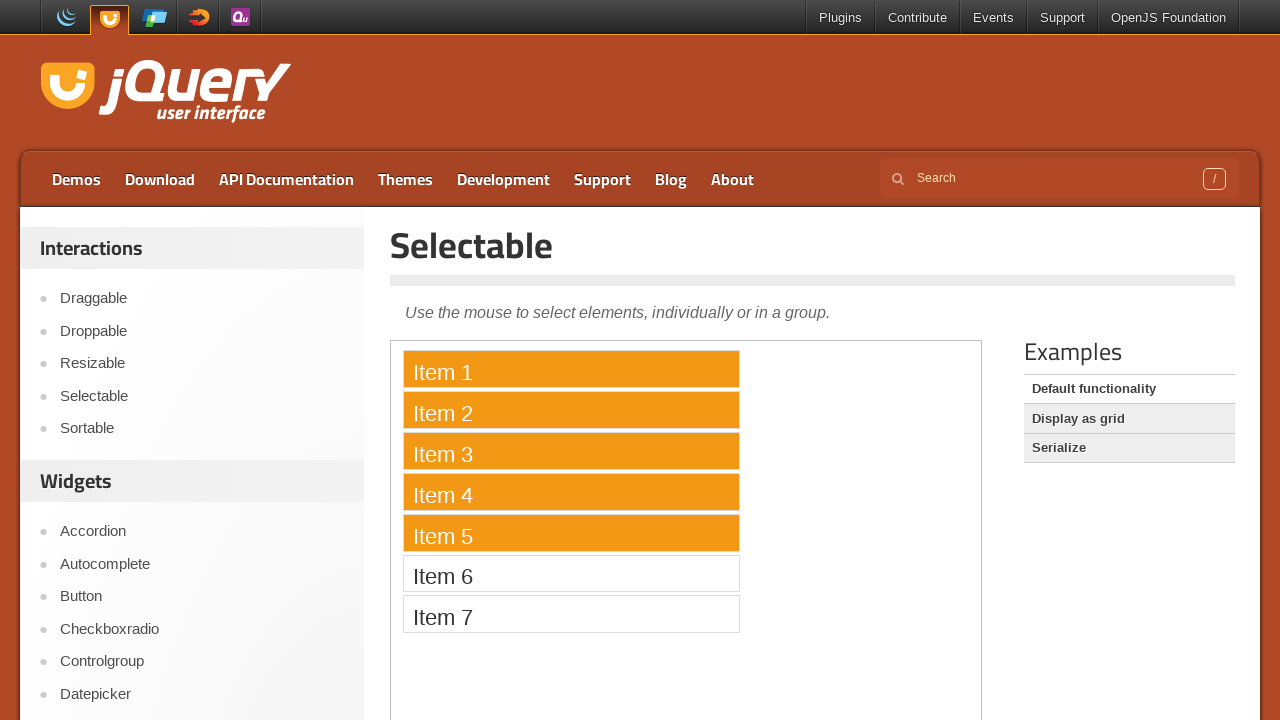

Clicked Item 6 while holding Control at (571, 573) on iframe >> nth=0 >> internal:control=enter-frame >> xpath=//li[text()='Item 6']
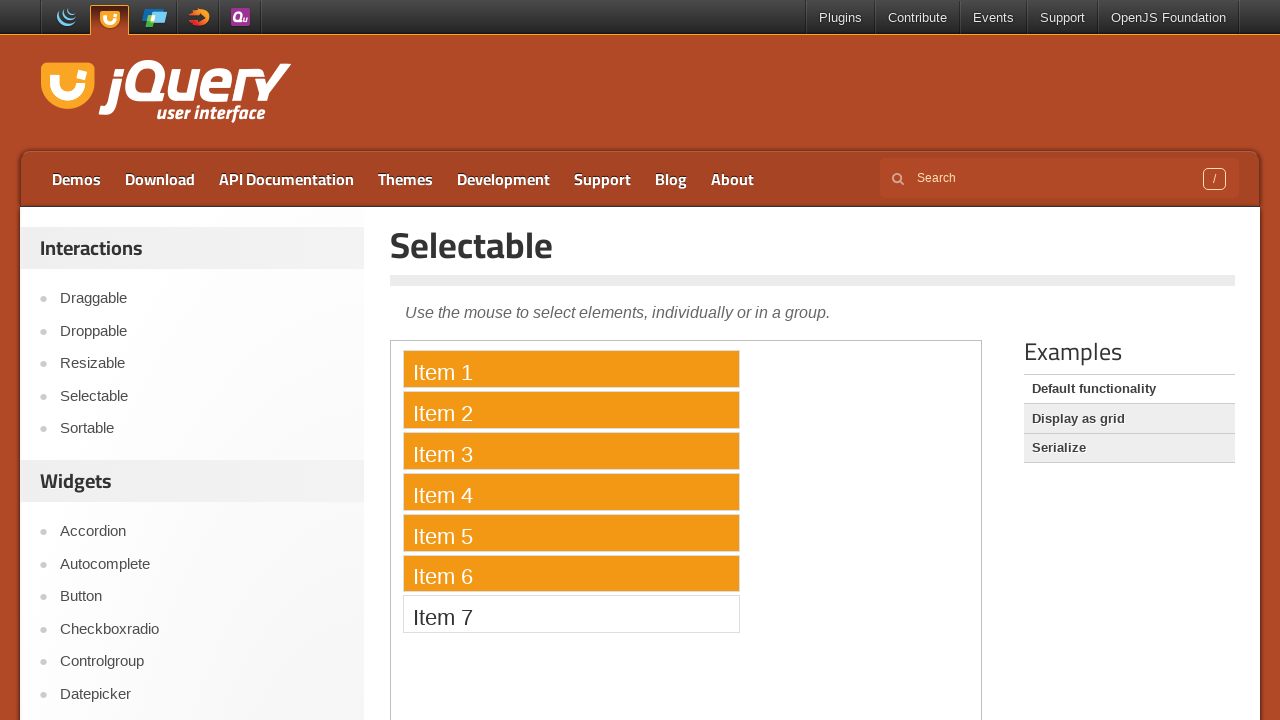

Released Control key after multi-selection
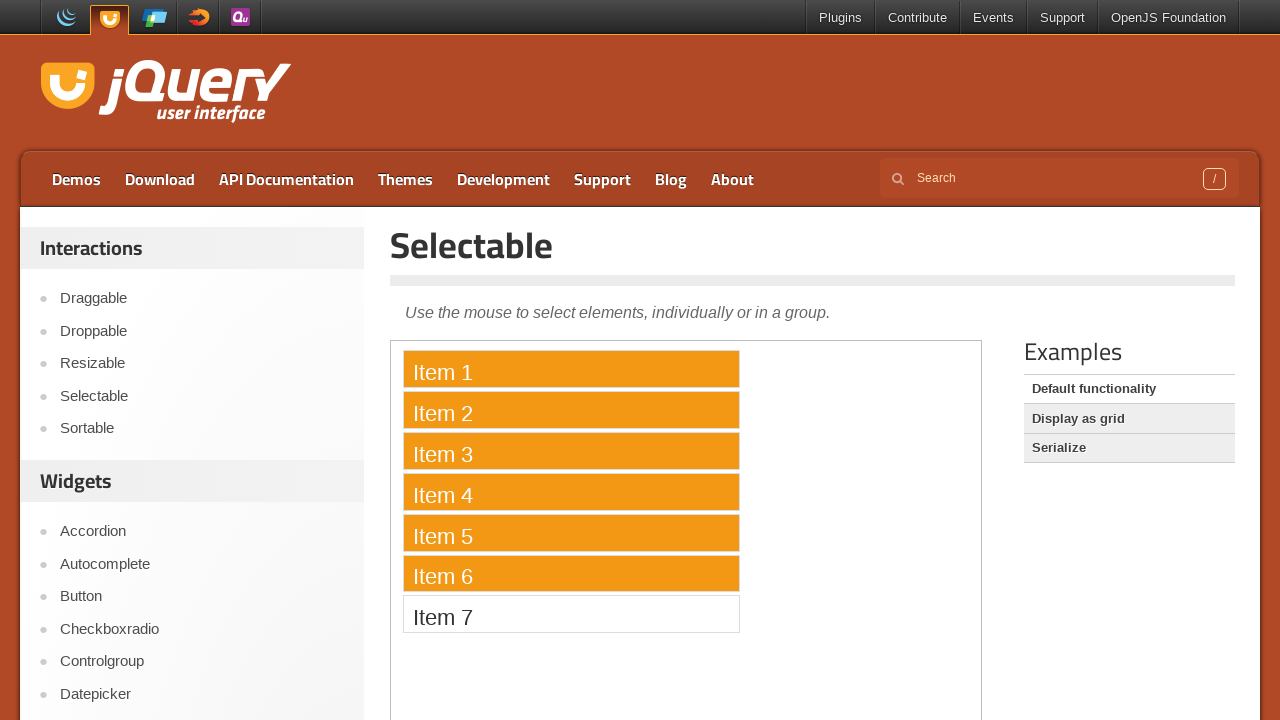

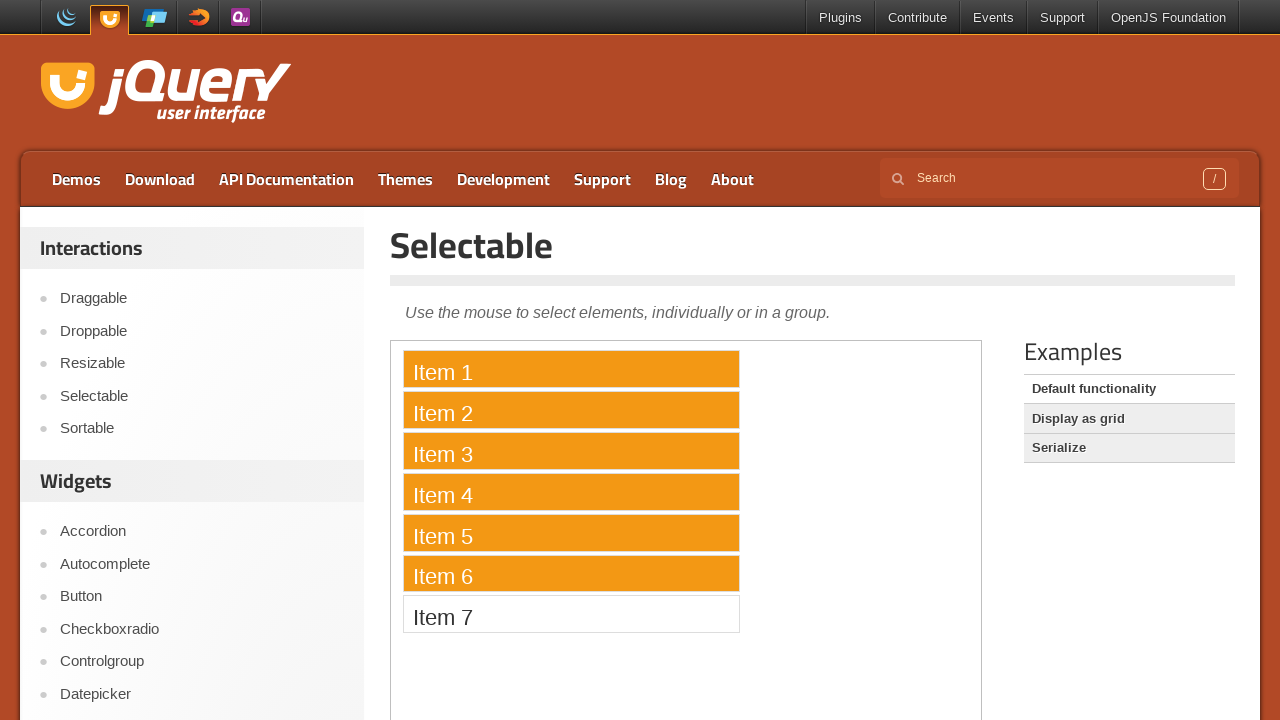